Tests the Avail testnet faucet by entering a wallet address and clicking the "Get AVAIL" button to request test tokens

Starting URL: https://faucet.avail.tools/

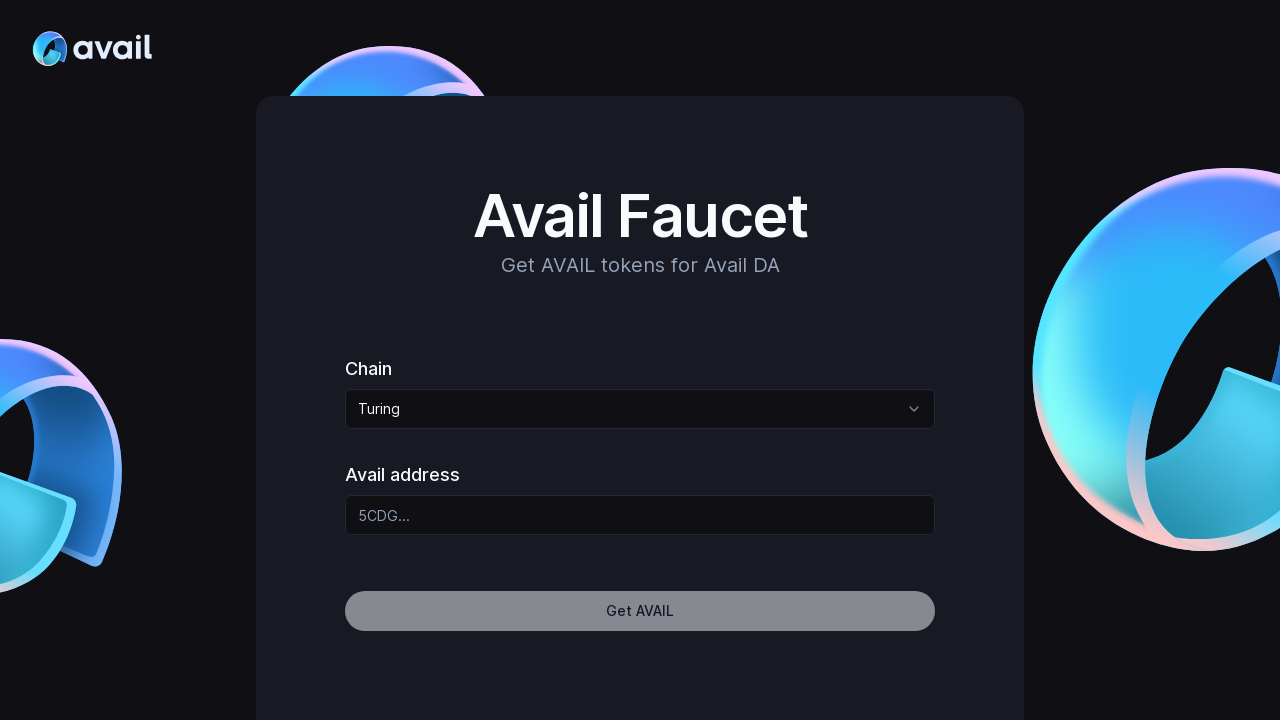

Address input field became visible
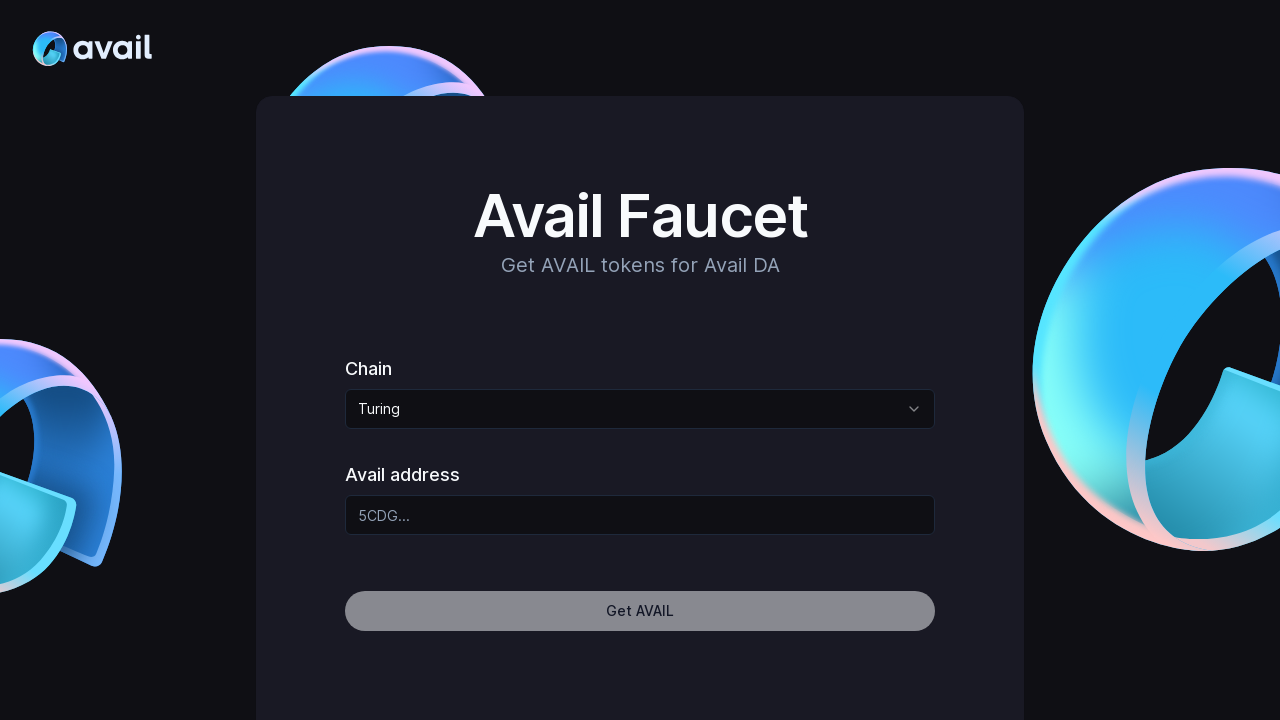

Filled address field with test wallet address on #address
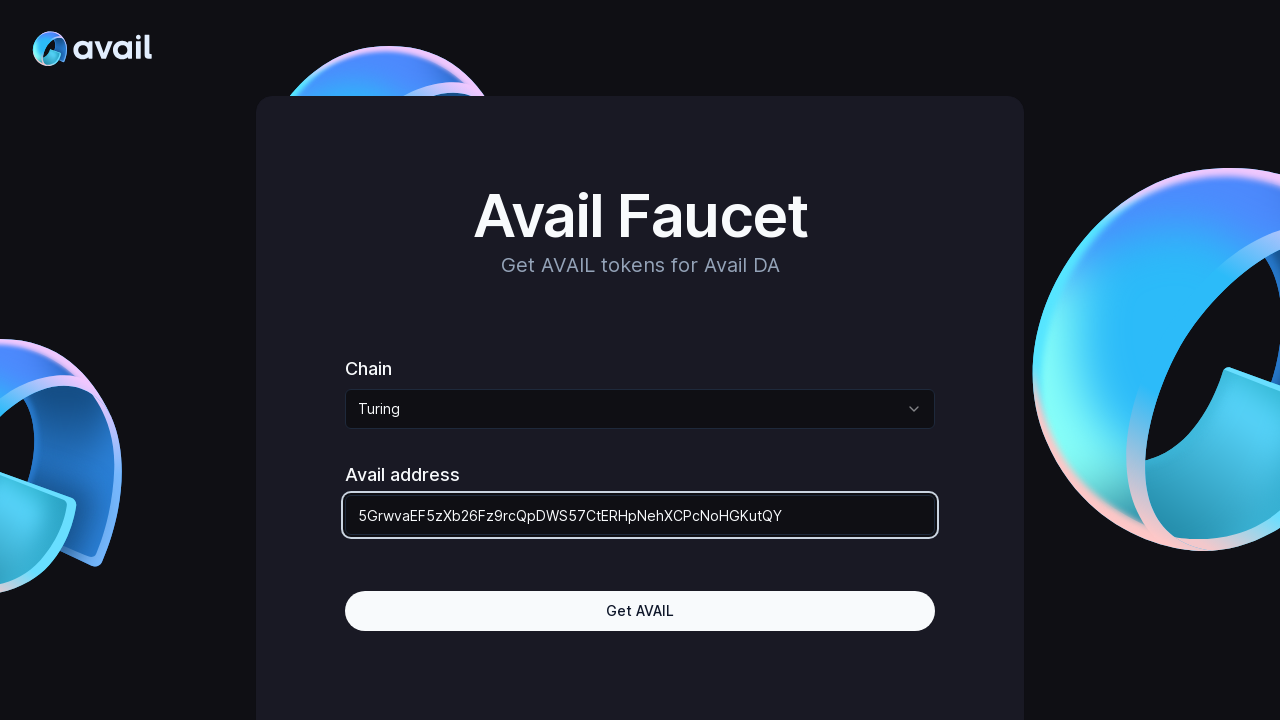

Get AVAIL button became visible
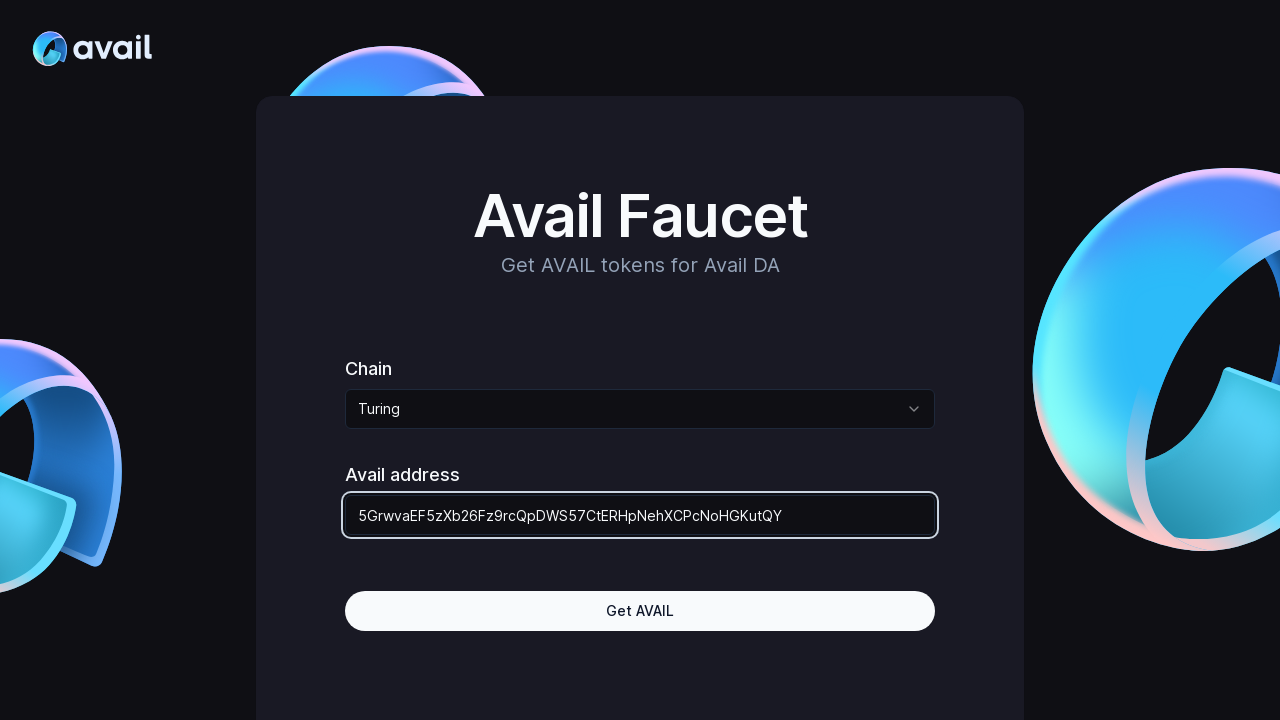

Clicked the Get AVAIL button to request test tokens at (640, 611) on xpath=//button[text()='Get AVAIL']
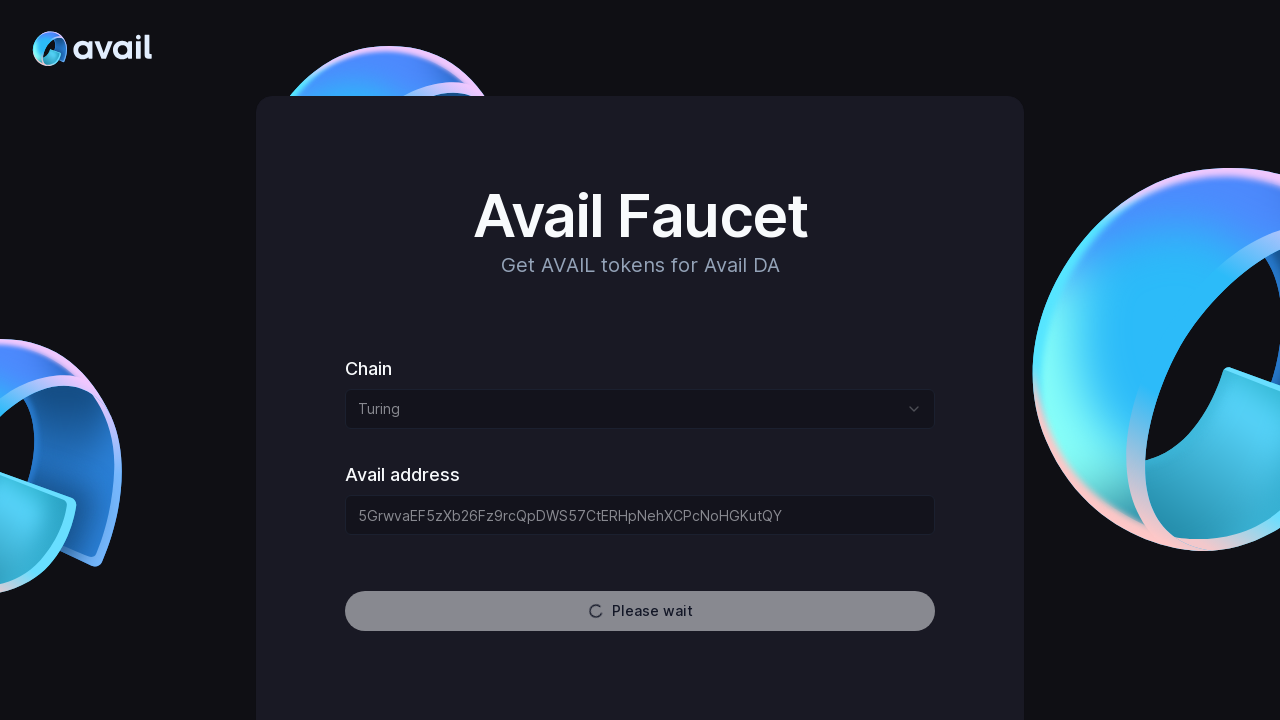

Waited 2 seconds for faucet request to complete
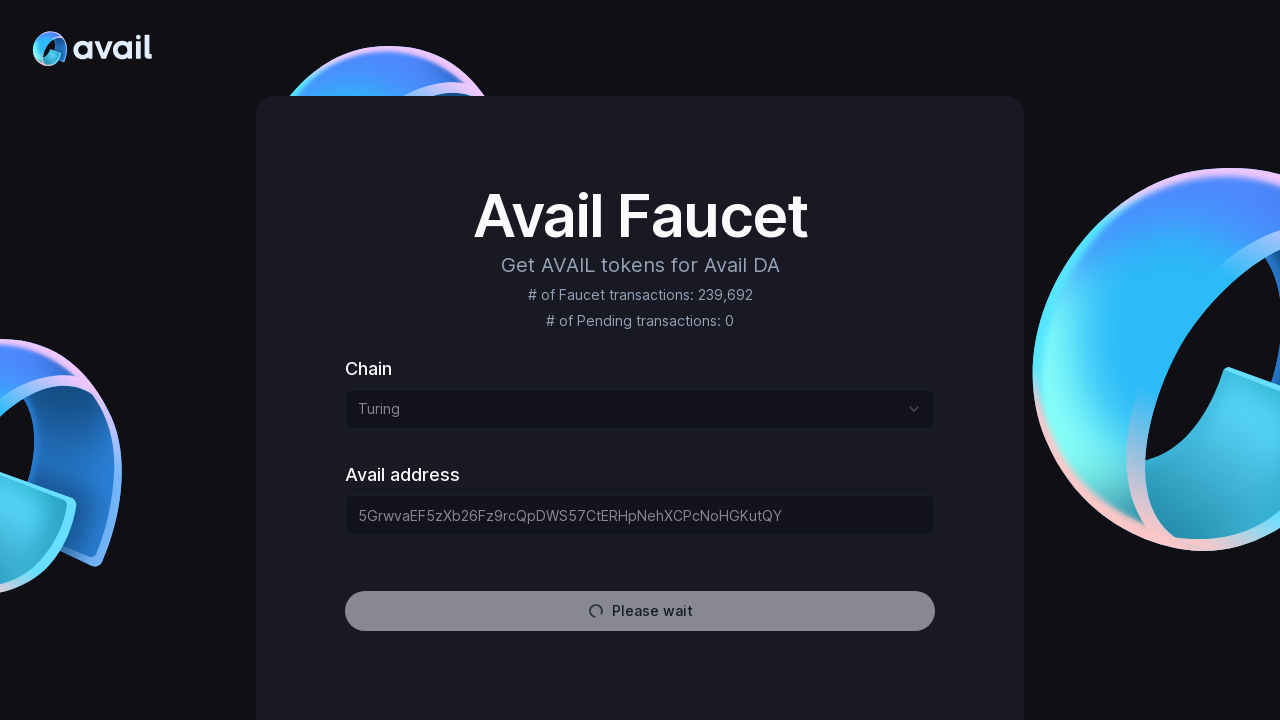

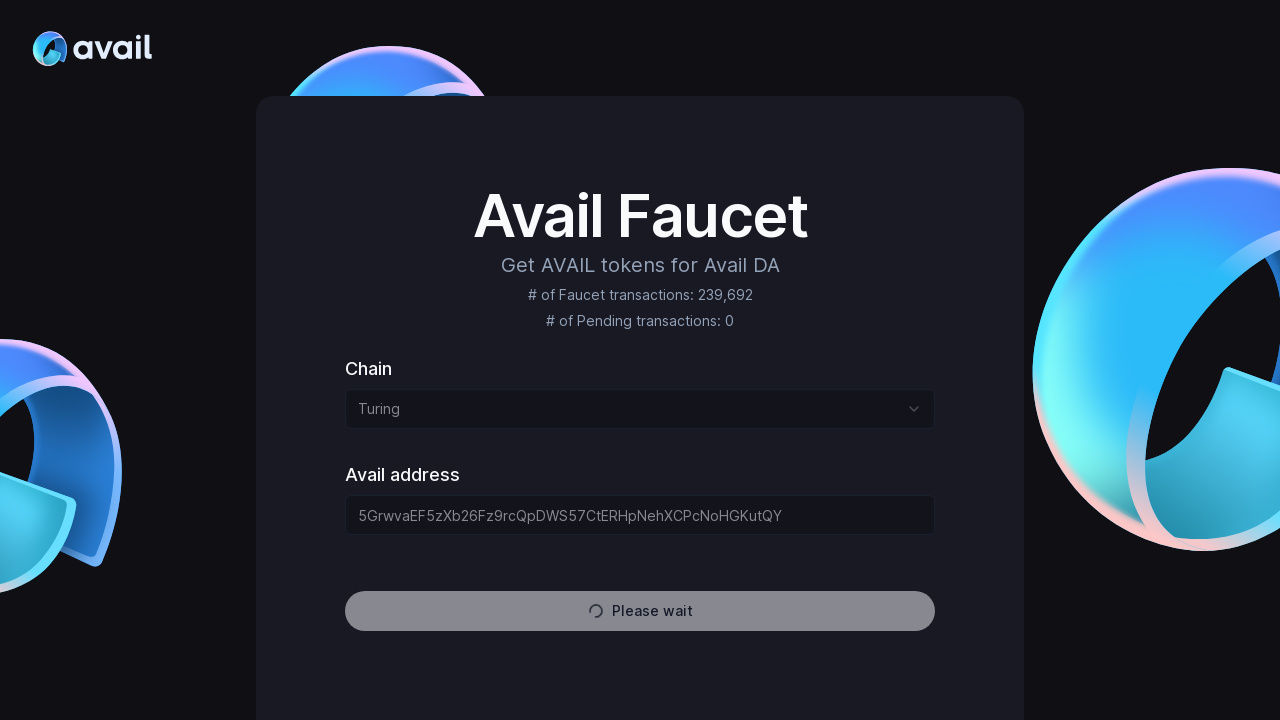